Tests the user registration form on ParaBank demo site by filling out all required fields (personal information, address, and account credentials) and submitting the registration form.

Starting URL: https://parabank.parasoft.com/parabank/register.htm

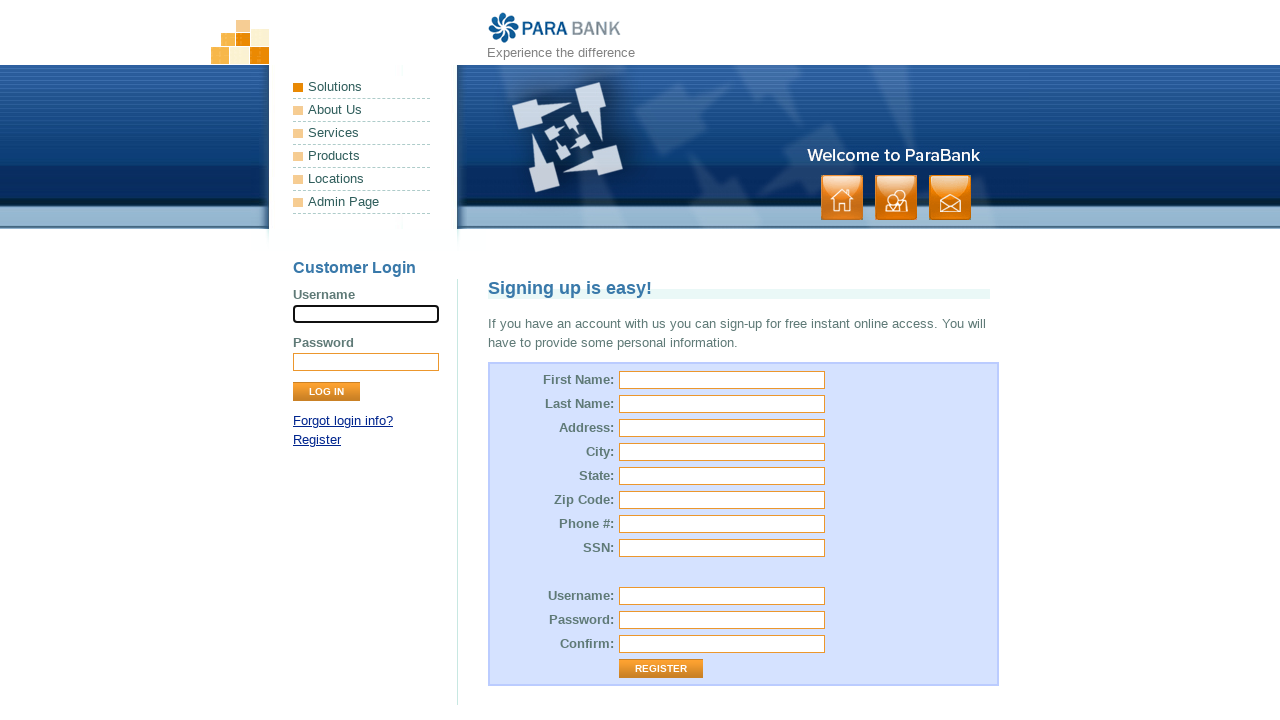

Filled first name field with 'Marcus' on #customer\.firstName
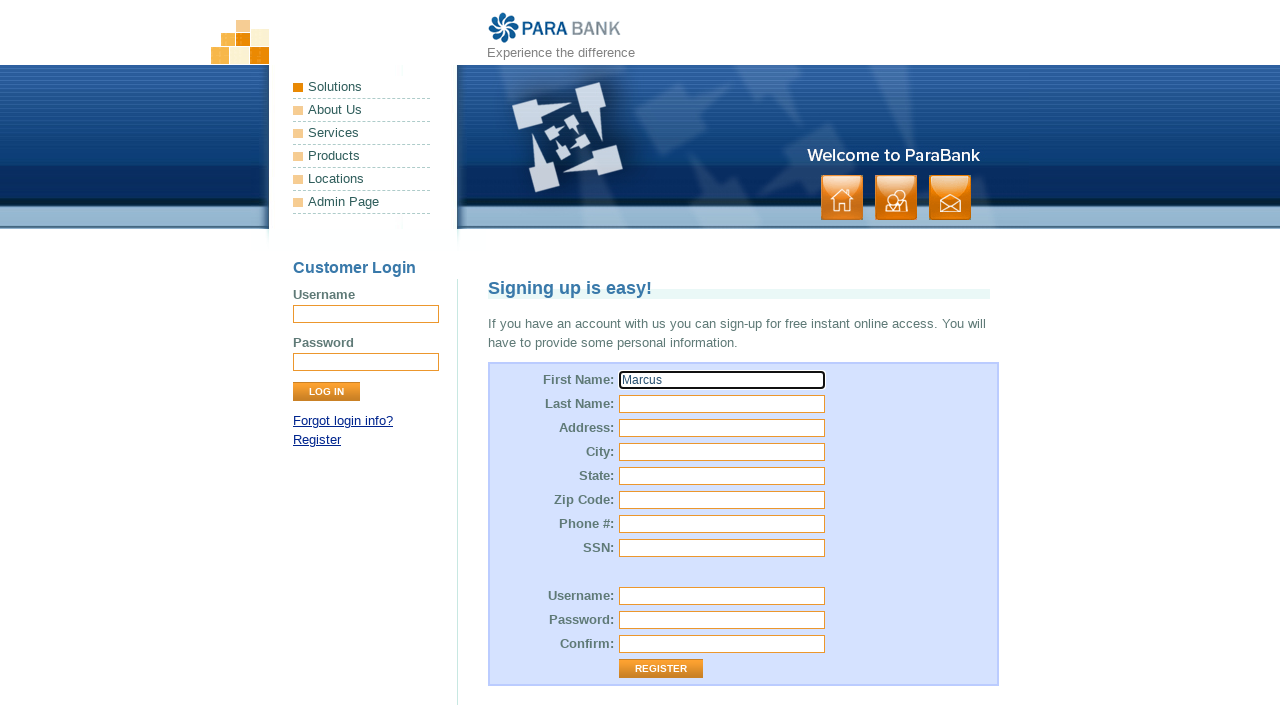

Filled last name field with 'Thompson' on #customer\.lastName
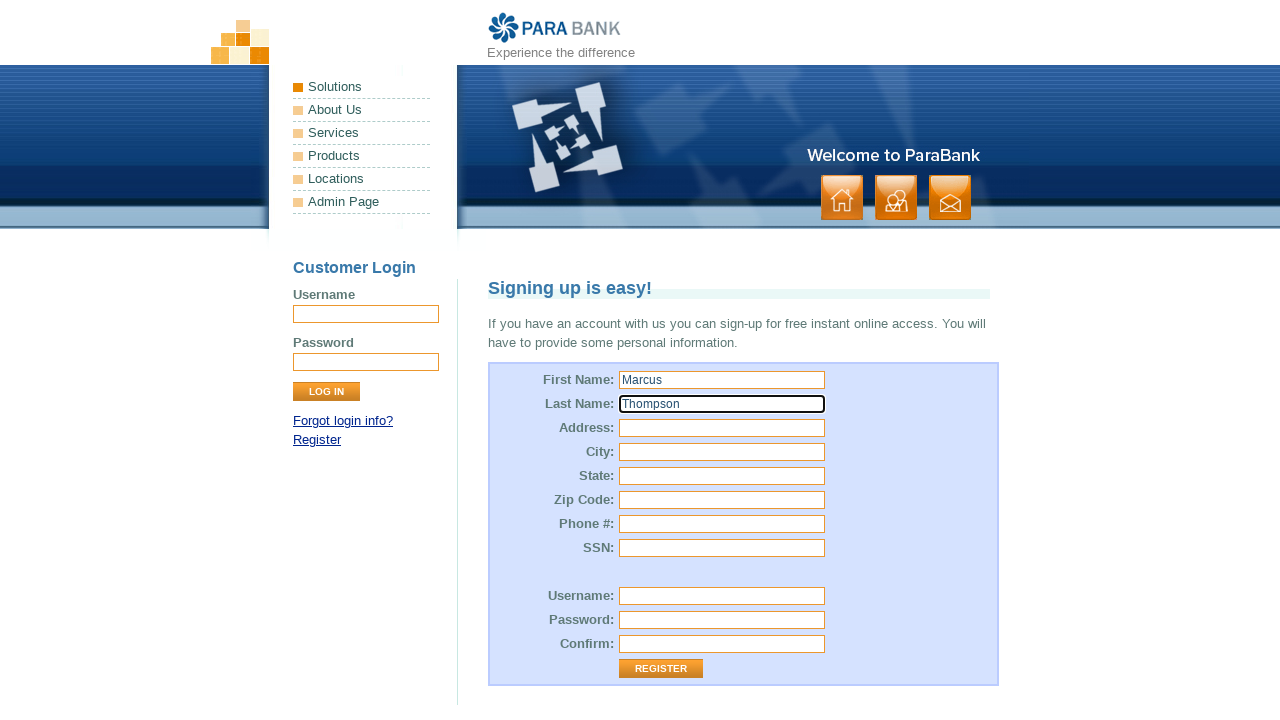

Filled street address field with '456 Oak Avenue' on #customer\.address\.street
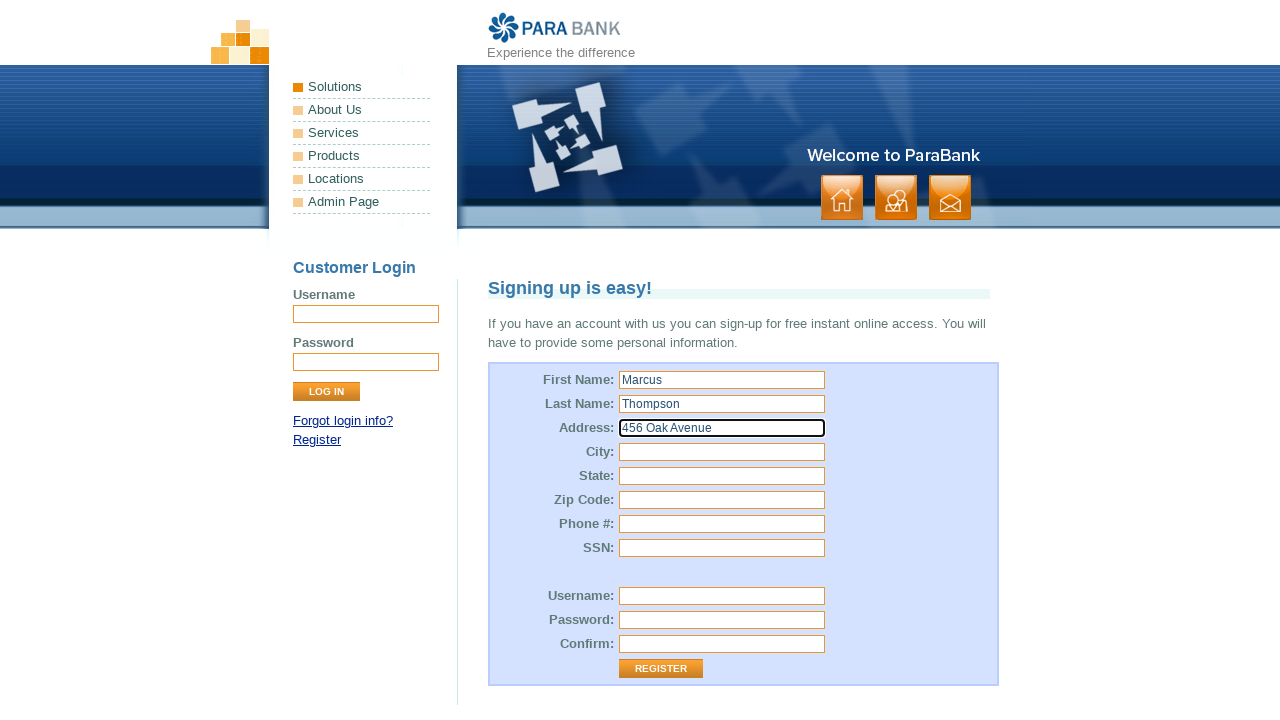

Filled city field with 'Seattle' on #customer\.address\.city
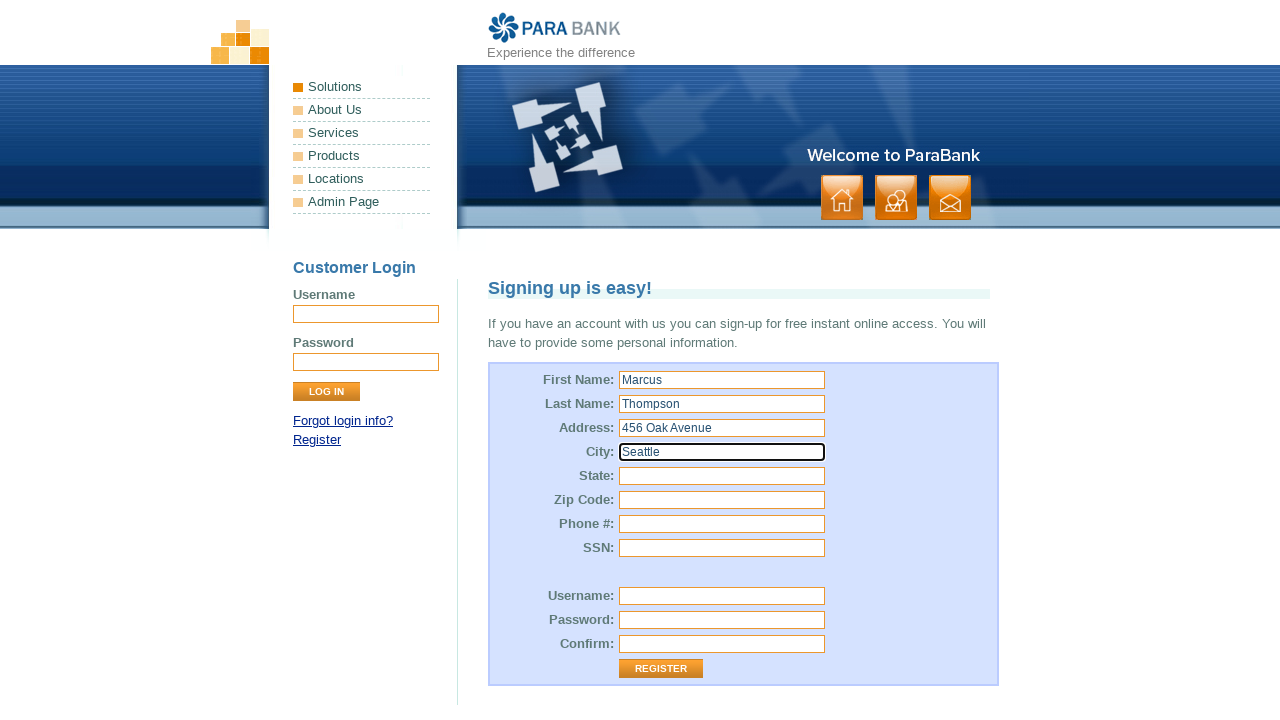

Filled state field with 'Washington' on #customer\.address\.state
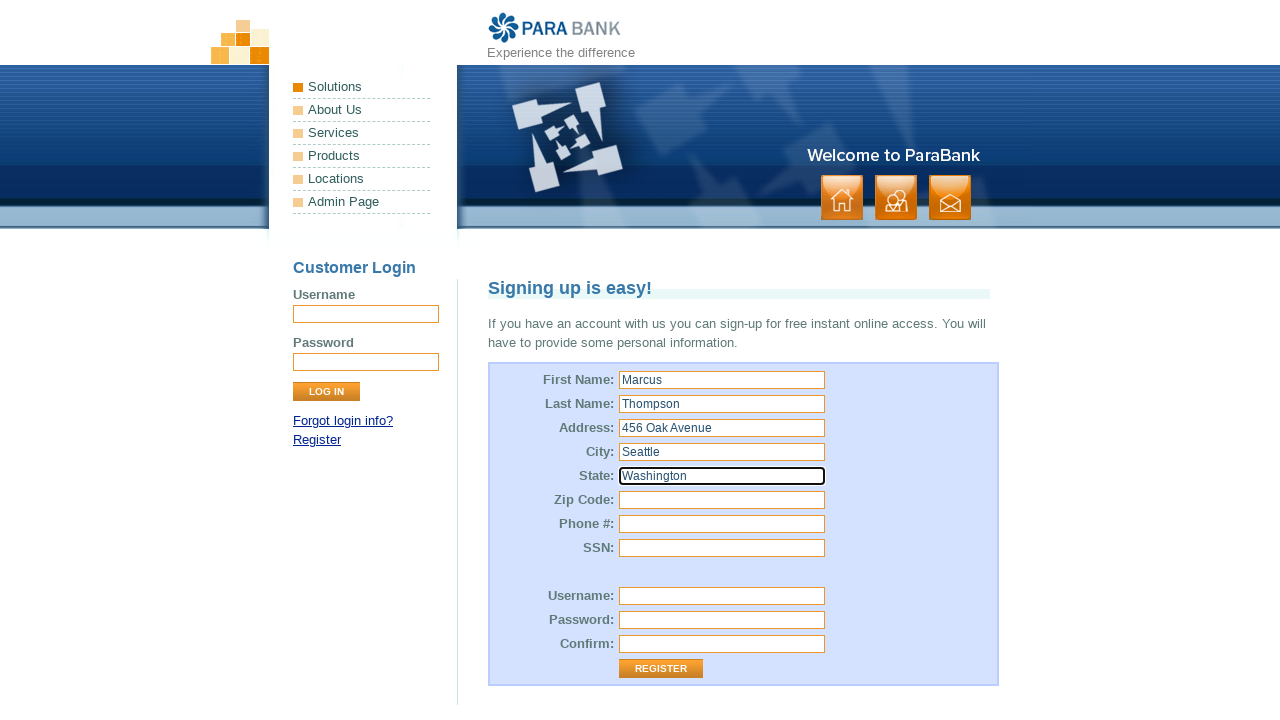

Filled zip code field with '98101' on #customer\.address\.zipCode
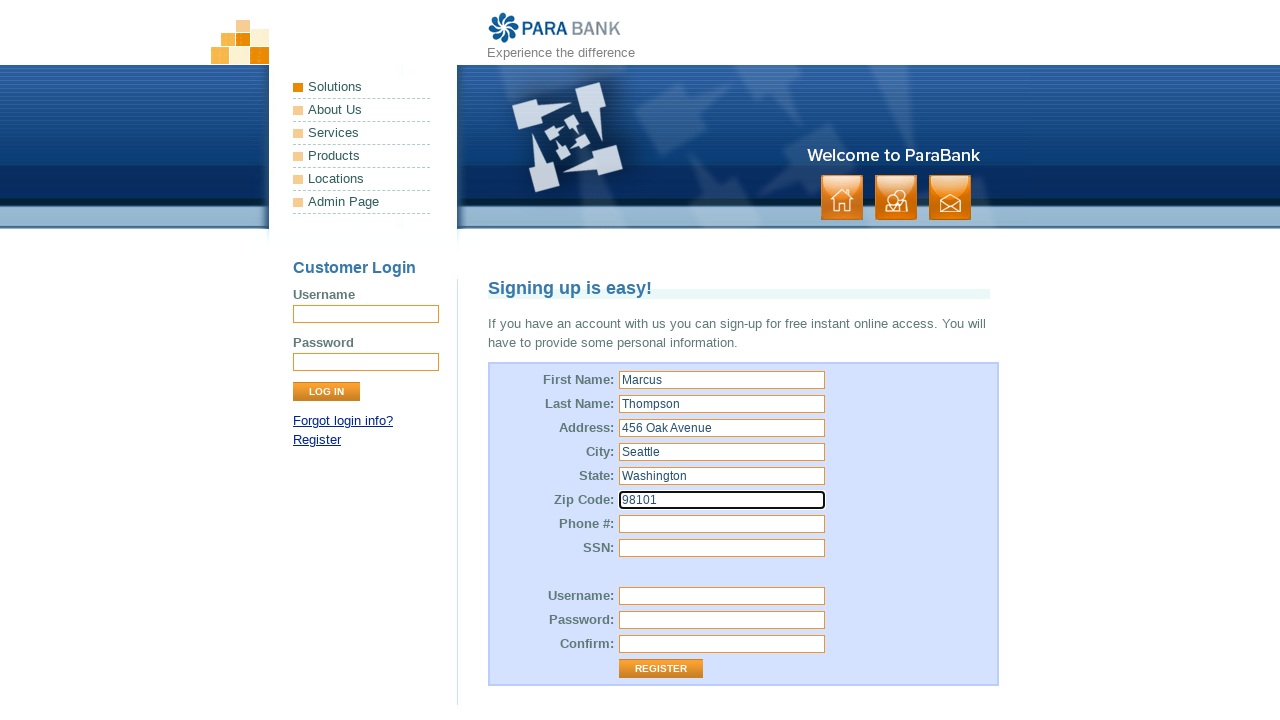

Filled phone number field with '2065551234' on #customer\.phoneNumber
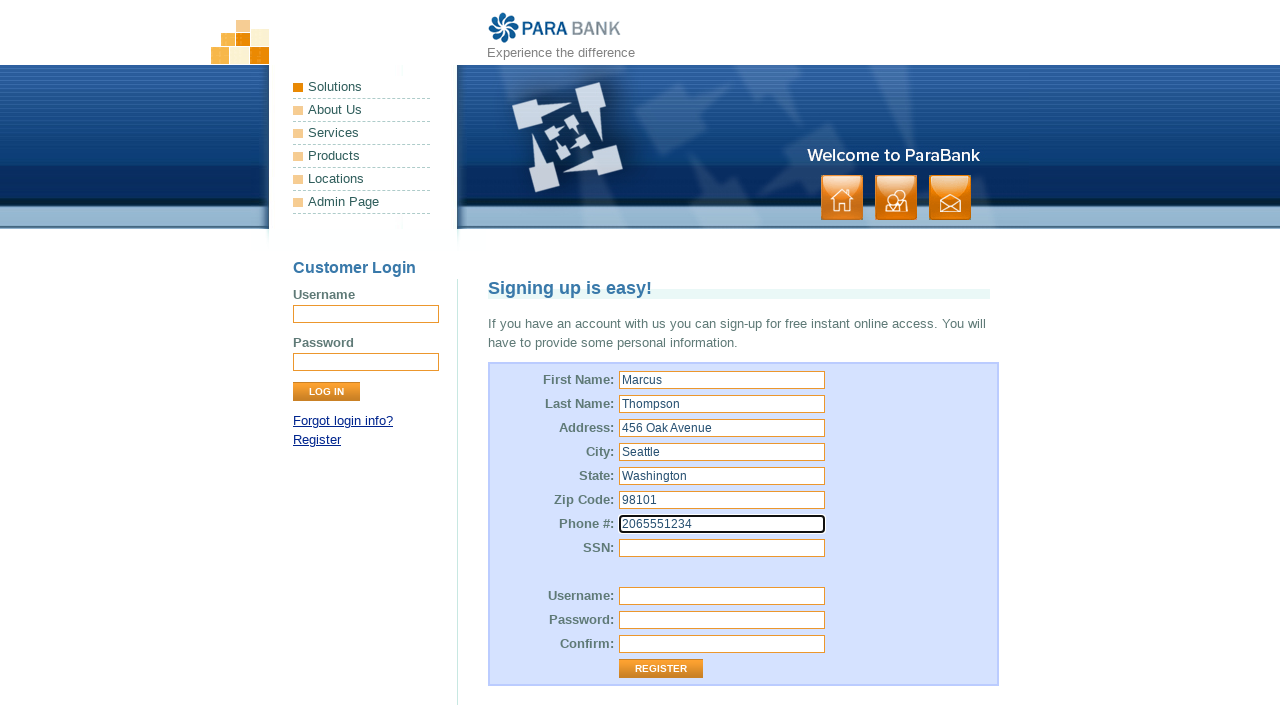

Filled SSN field with '123456789' on #customer\.ssn
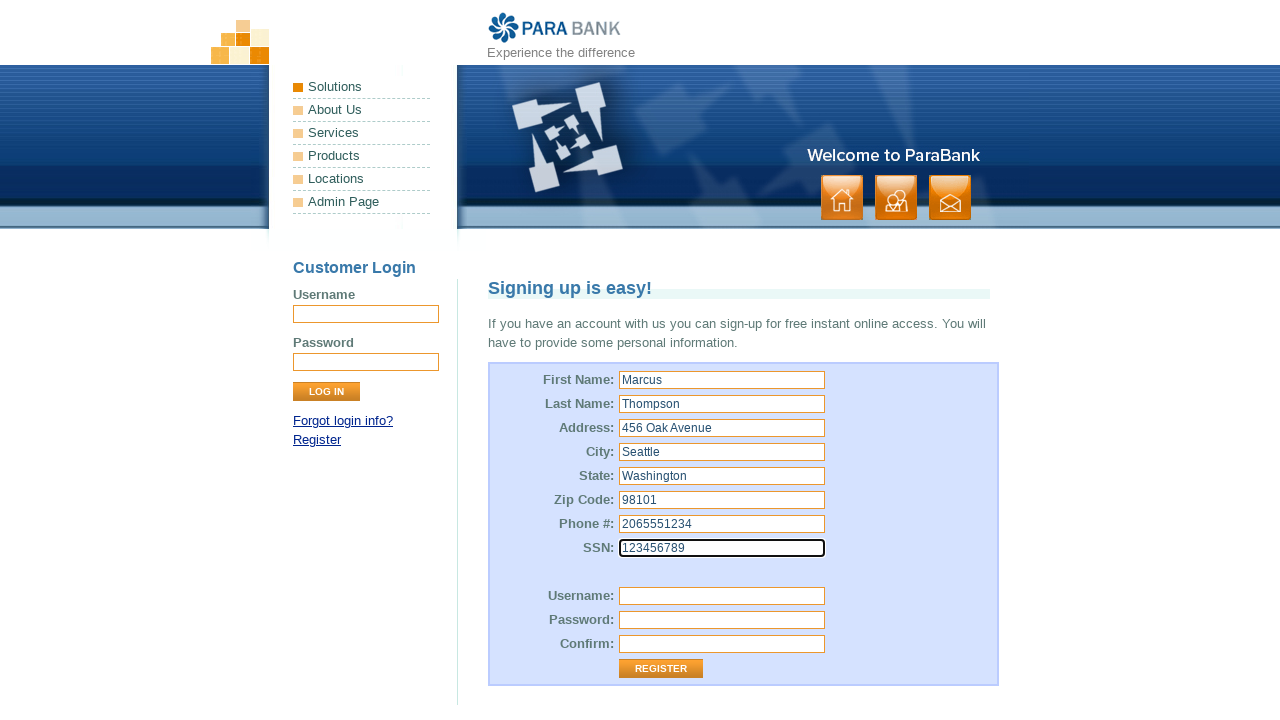

Filled username field with 'mthompson2024' on #customer\.username
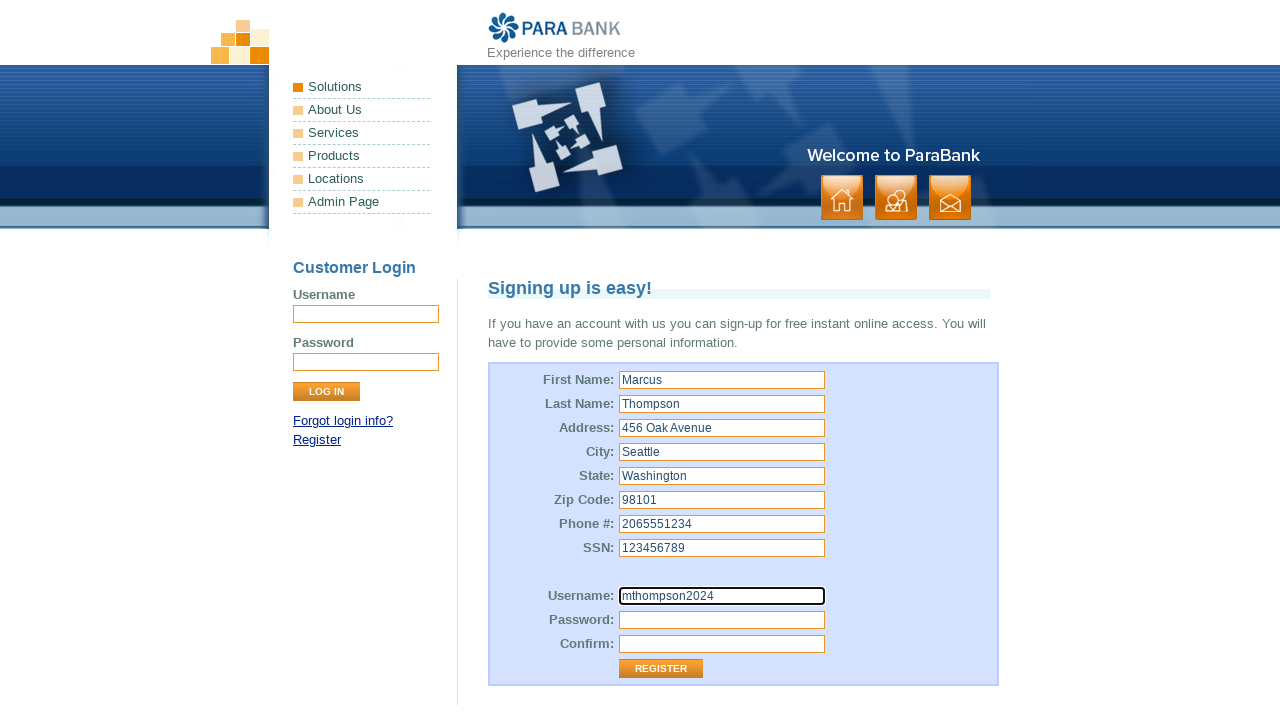

Filled password field with 'SecurePass123' on #customer\.password
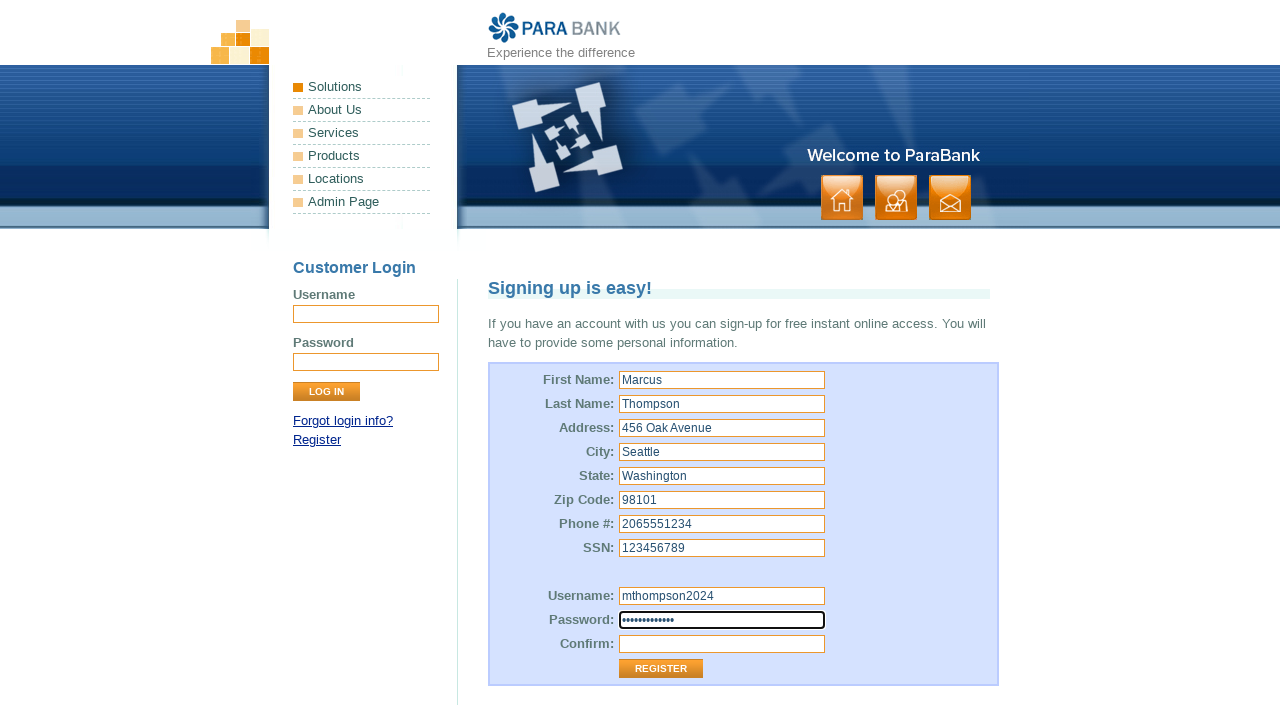

Filled repeated password field with 'SecurePass123' on #repeatedPassword
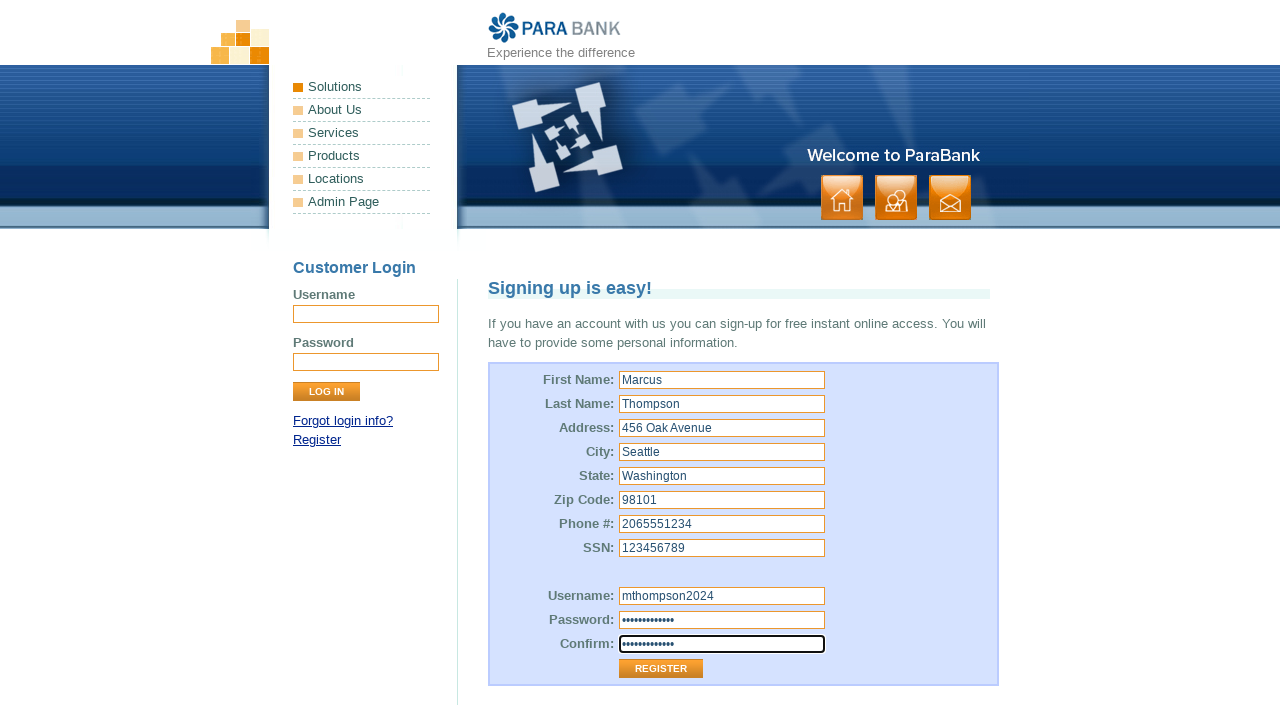

Clicked register button to submit registration form at (896, 198) on .button
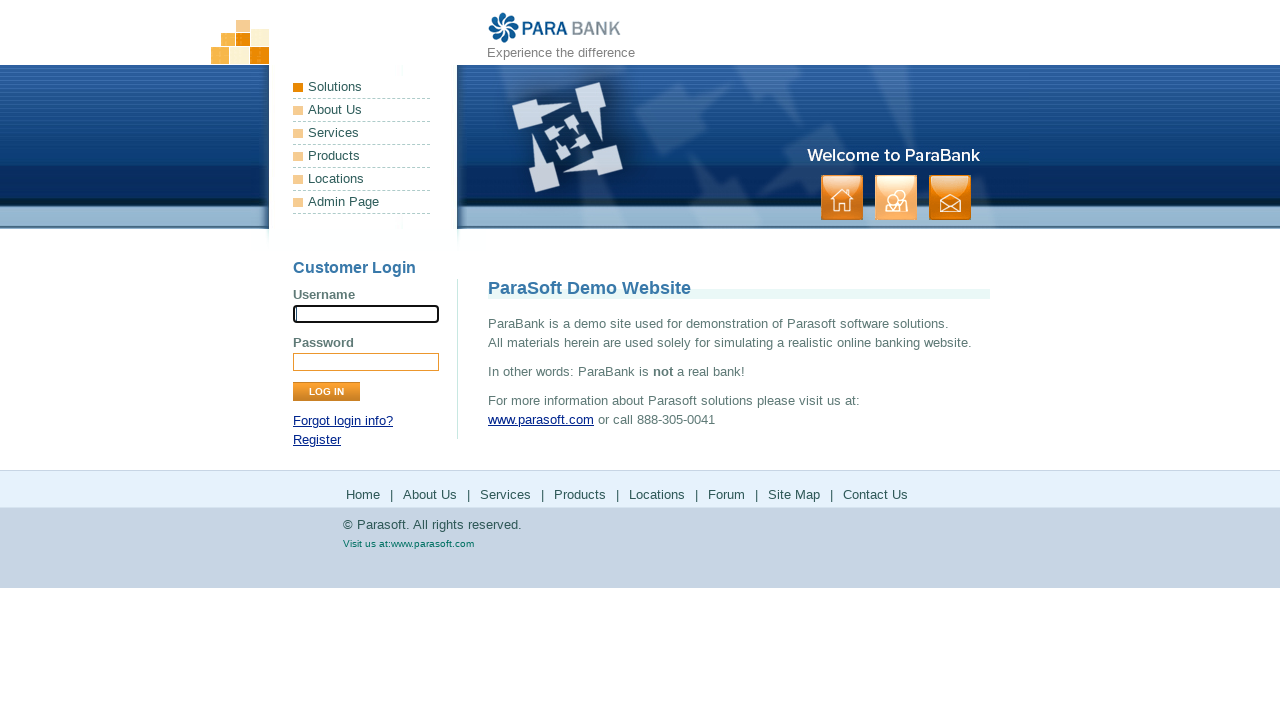

Registration completed and page loaded successfully
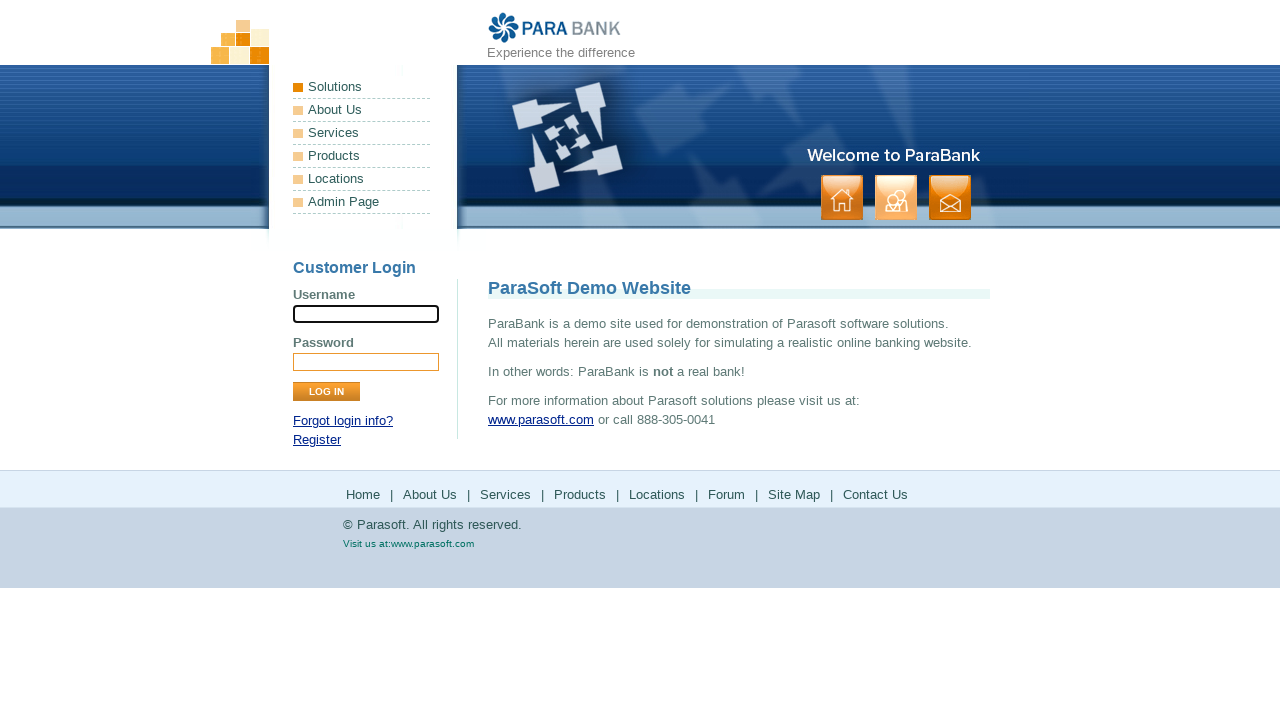

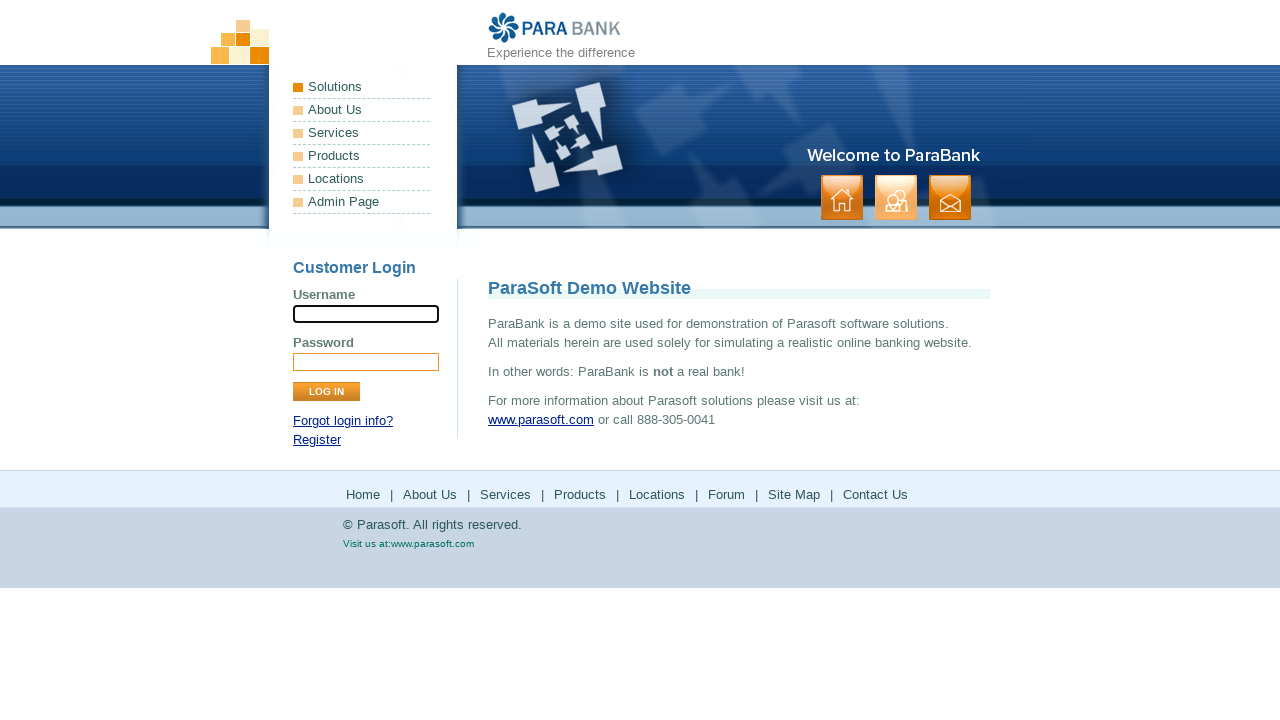